Tests a registration form by filling in username, password, confirmation password, and email fields, then submitting and verifying the success message

Starting URL: https://v1.training-support.net/selenium/dynamic-attributes

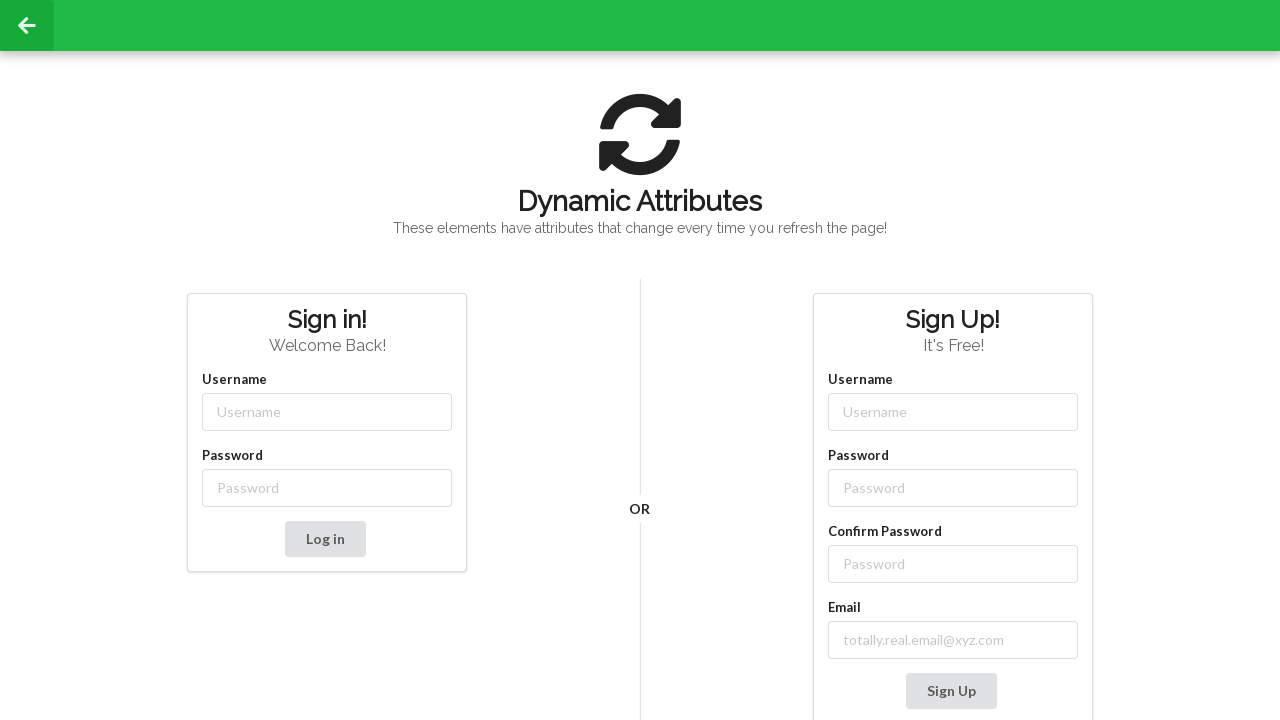

Clicked on username field at (953, 412) on xpath=/html/body/div[2]/div/div[2]/div[2]/div/div[3]/div/div/div[1]/input
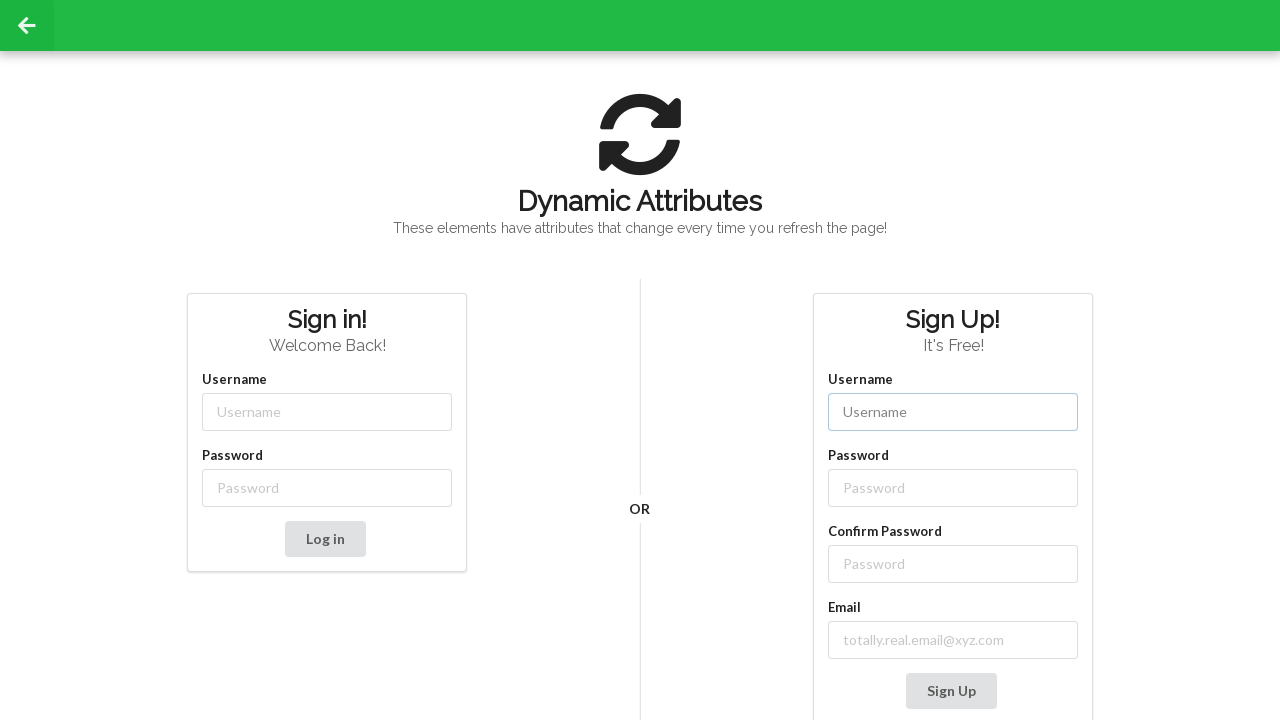

Typed username 'Pramod'
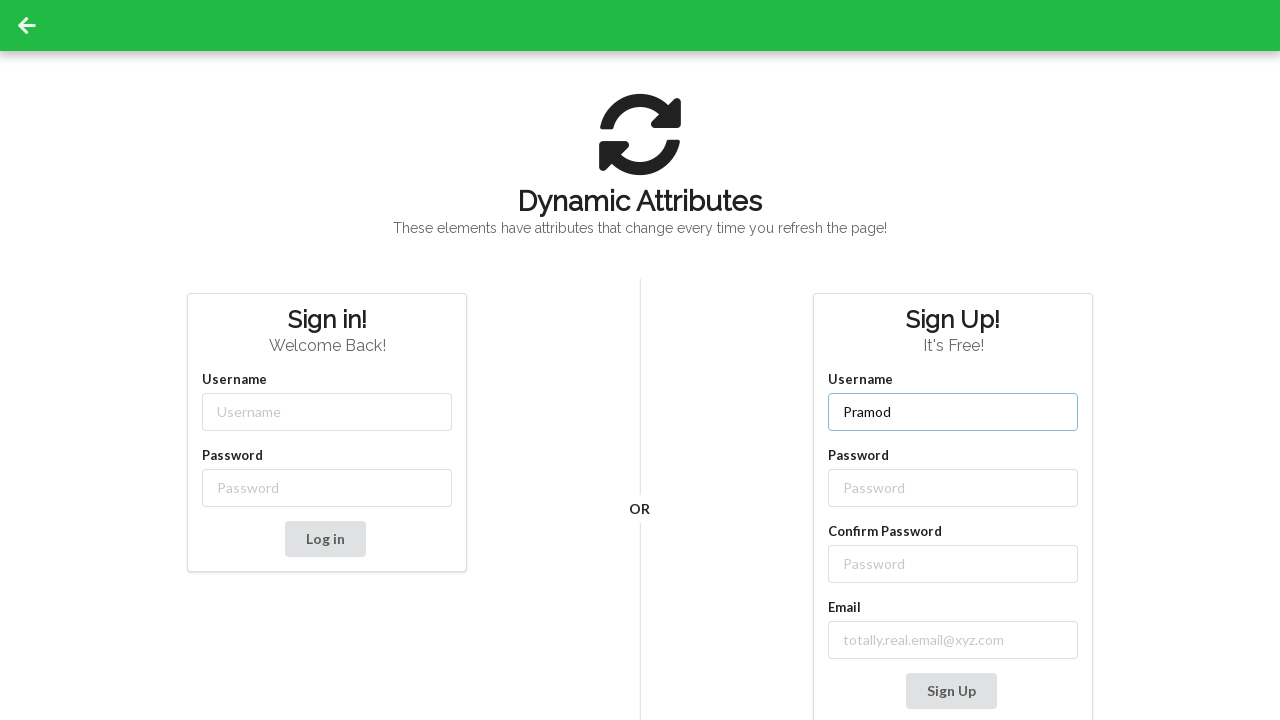

Pressed Tab to navigate to password field
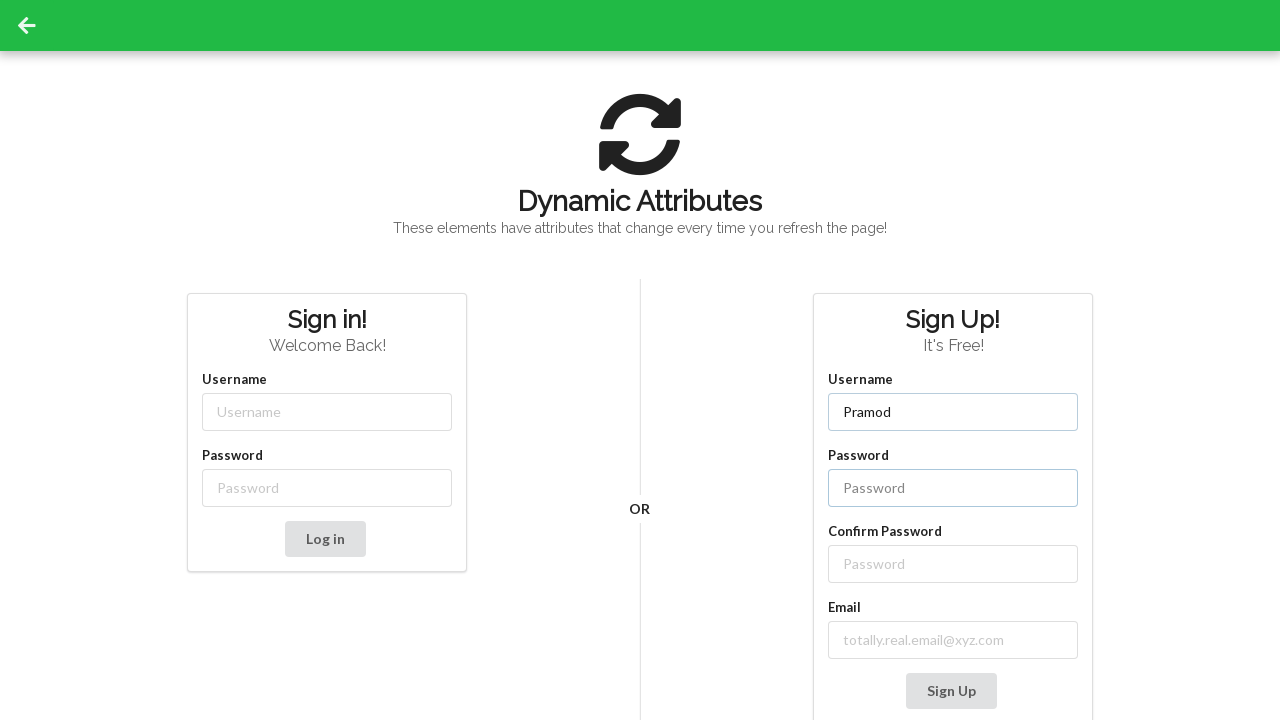

Typed password
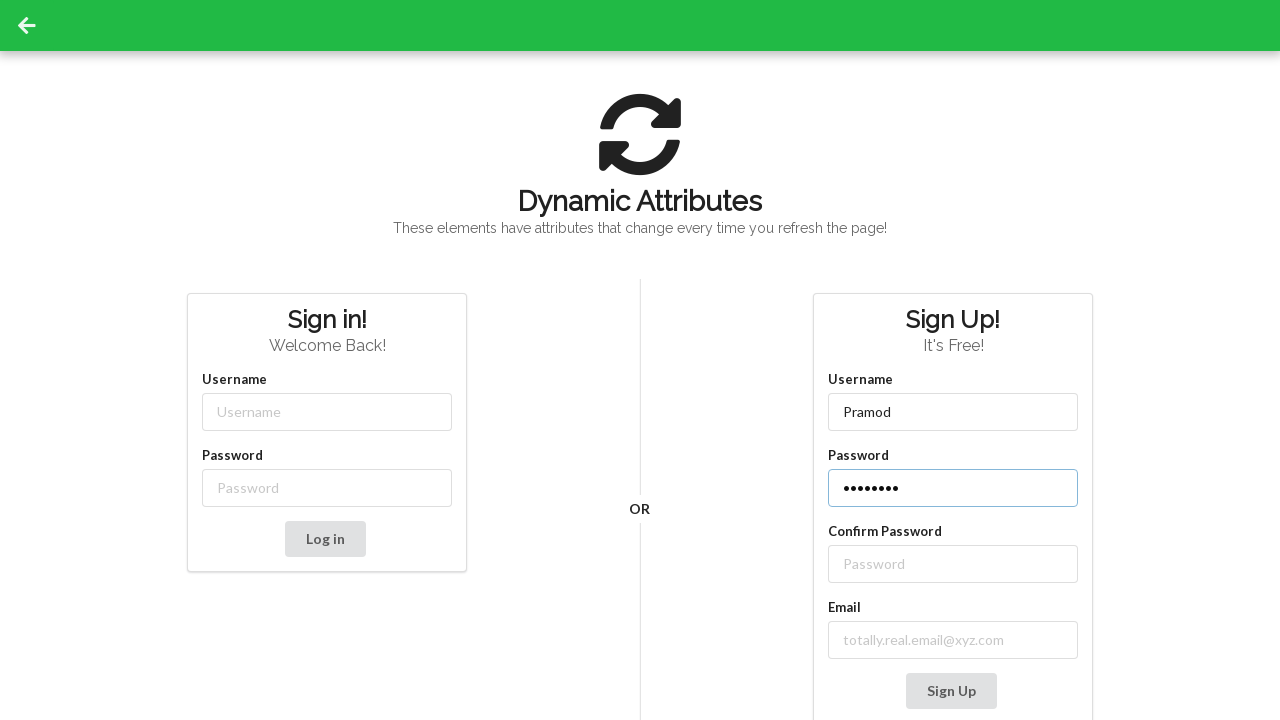

Pressed Tab to navigate to confirm password field
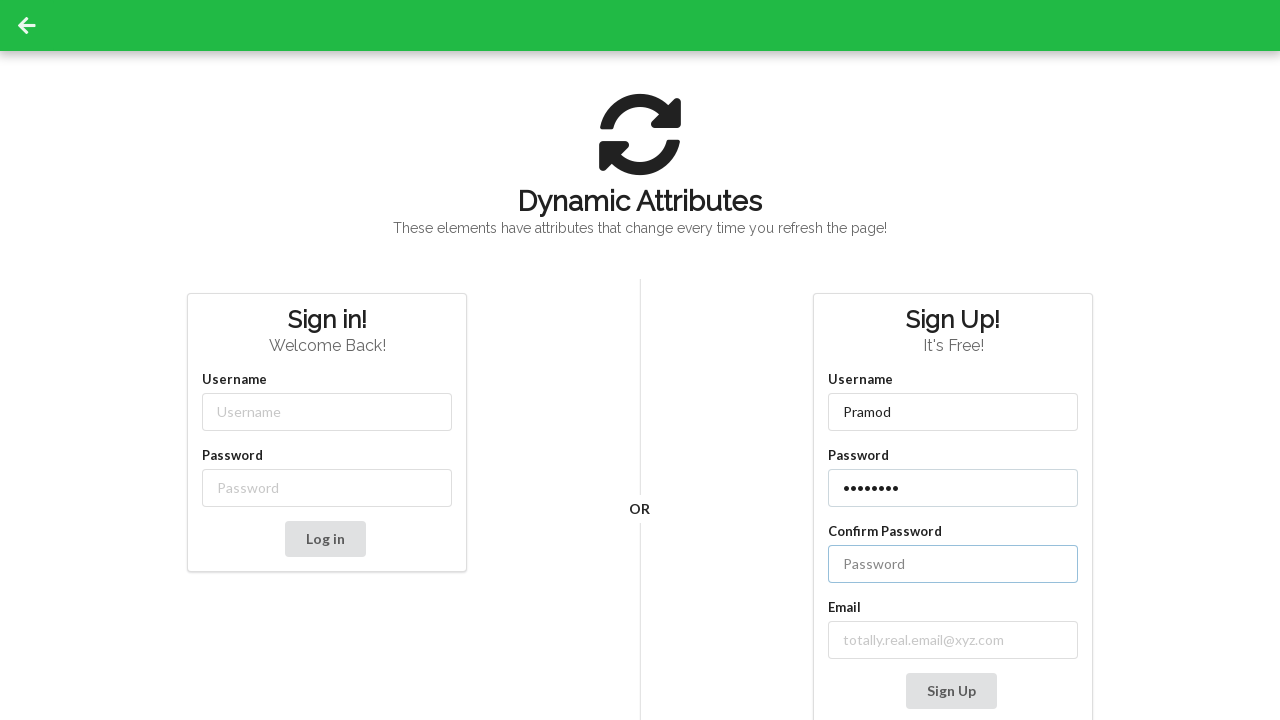

Typed confirmation password
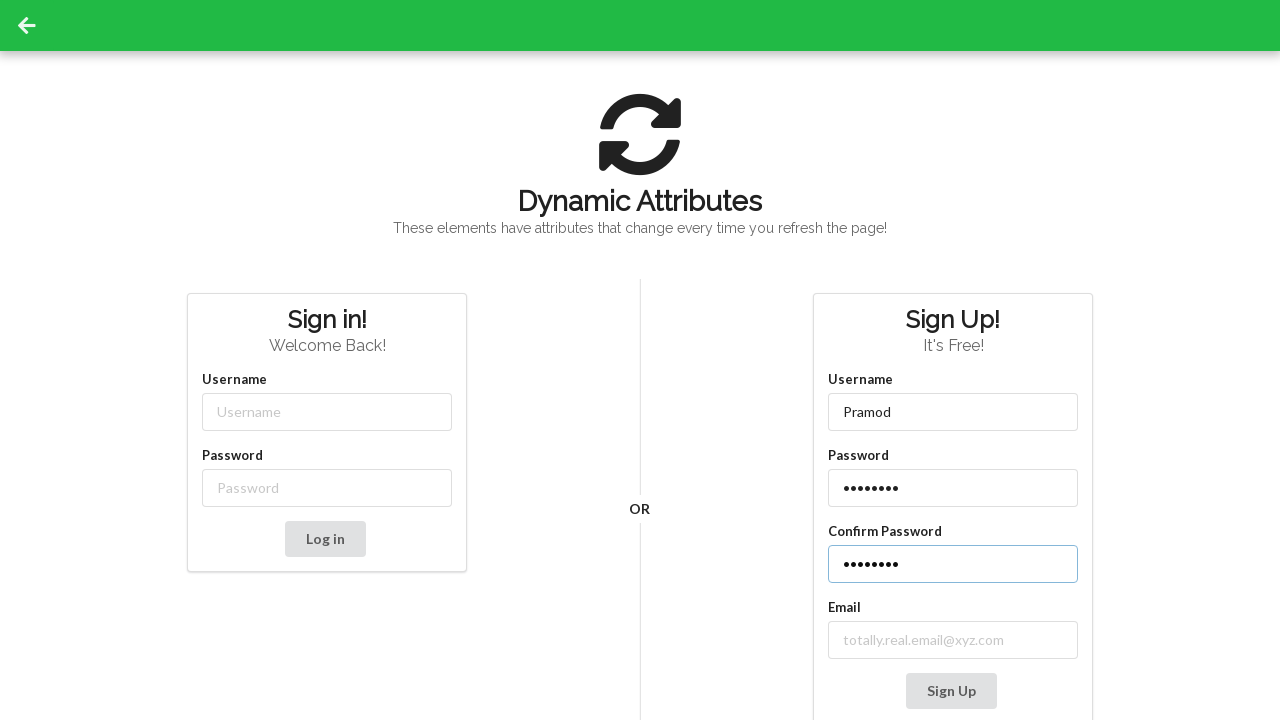

Pressed Tab to navigate to email field
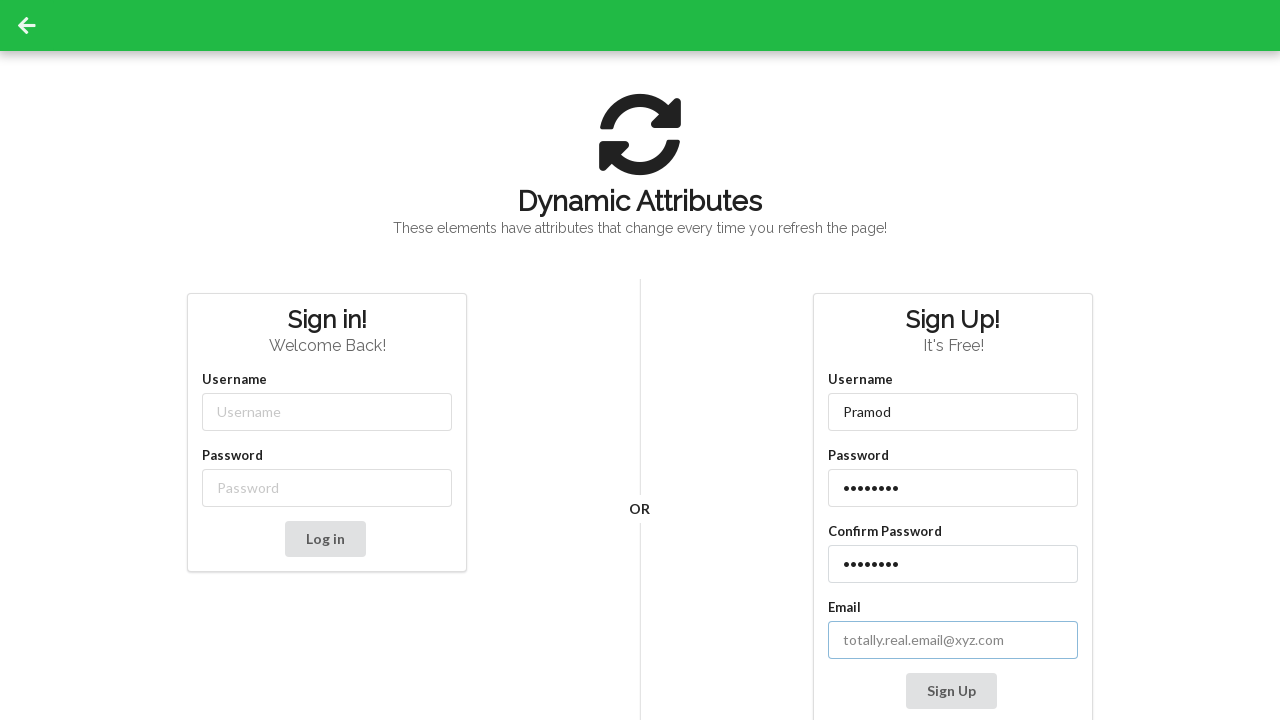

Typed email 'pramod@gmail.com'
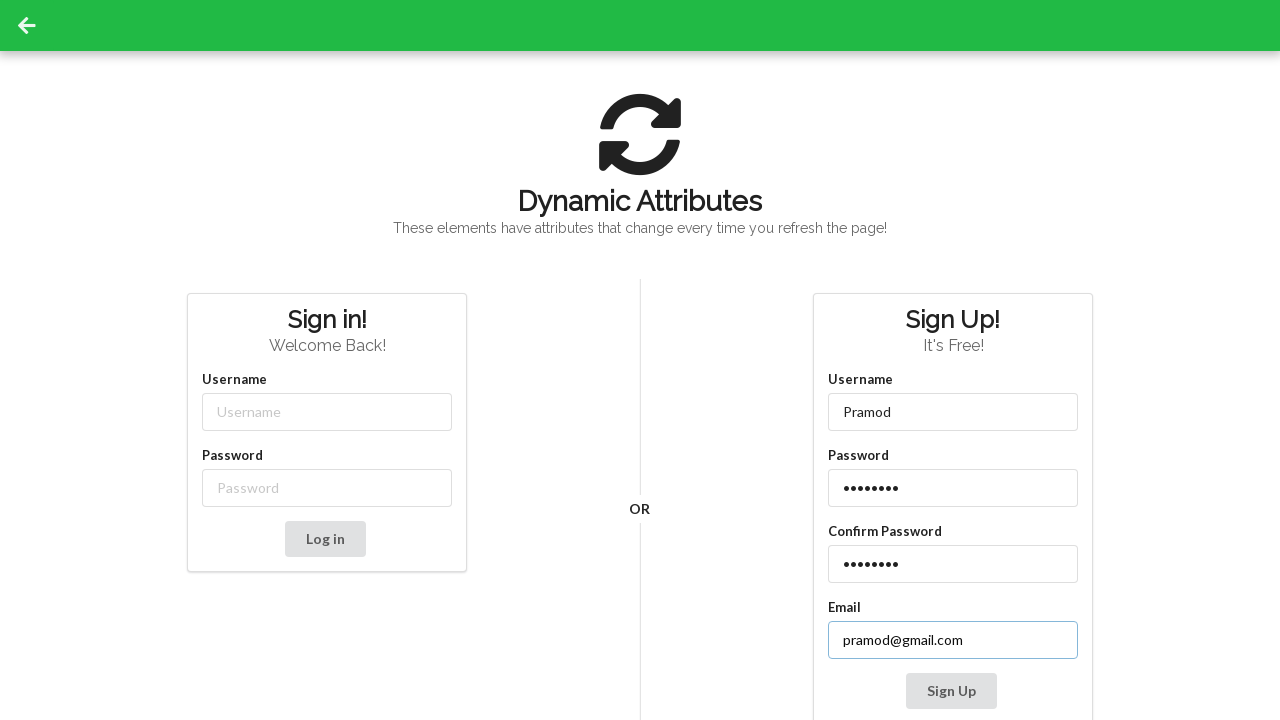

Pressed Tab to navigate to submit button
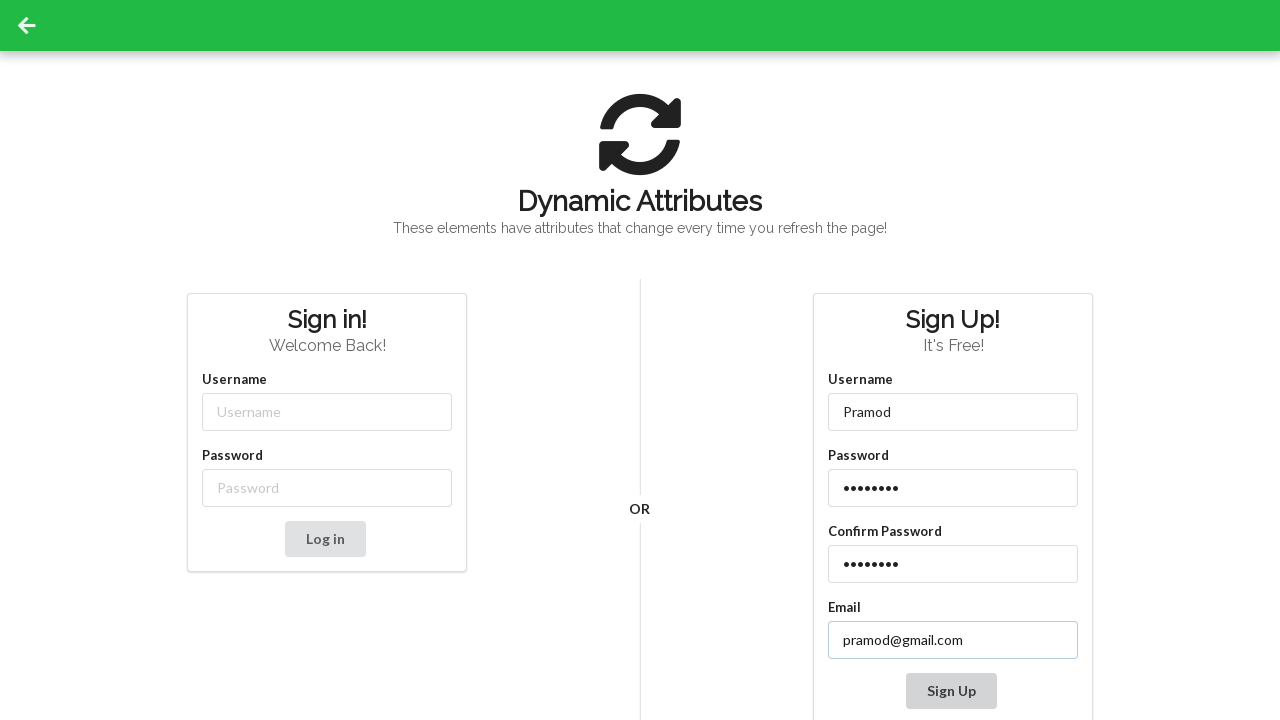

Pressed Enter to submit registration form
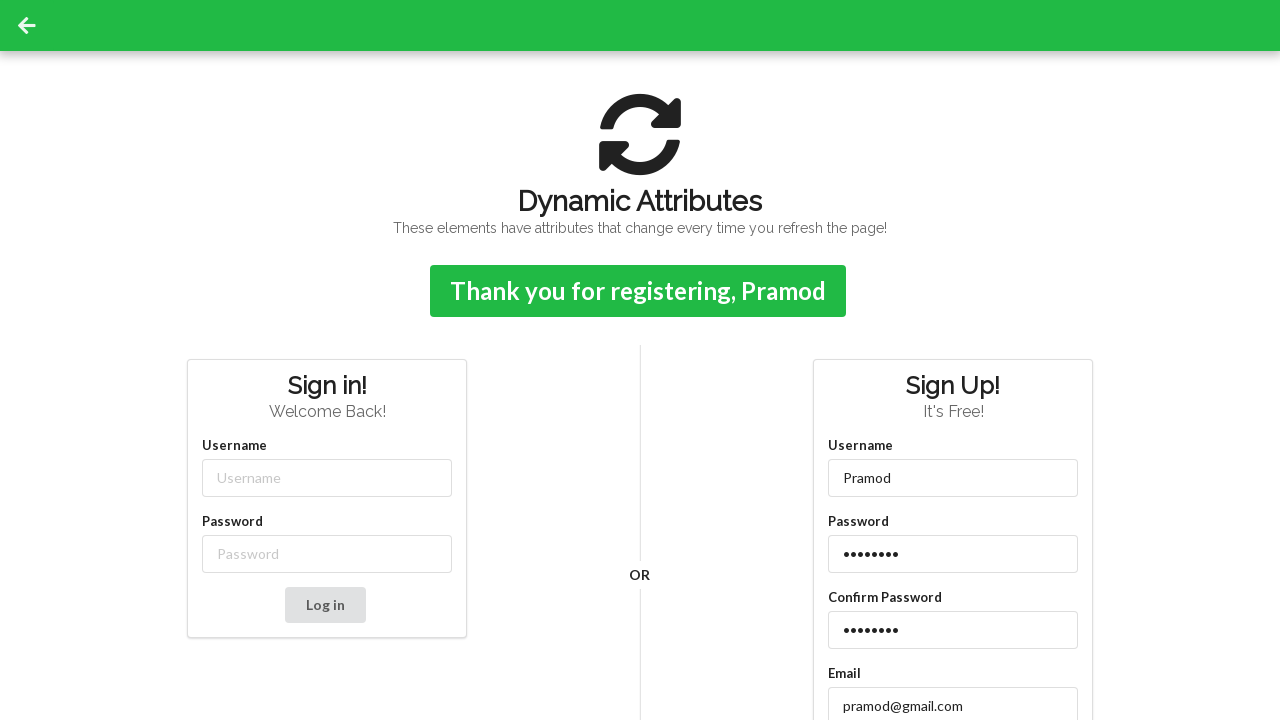

Waited for success confirmation message to appear
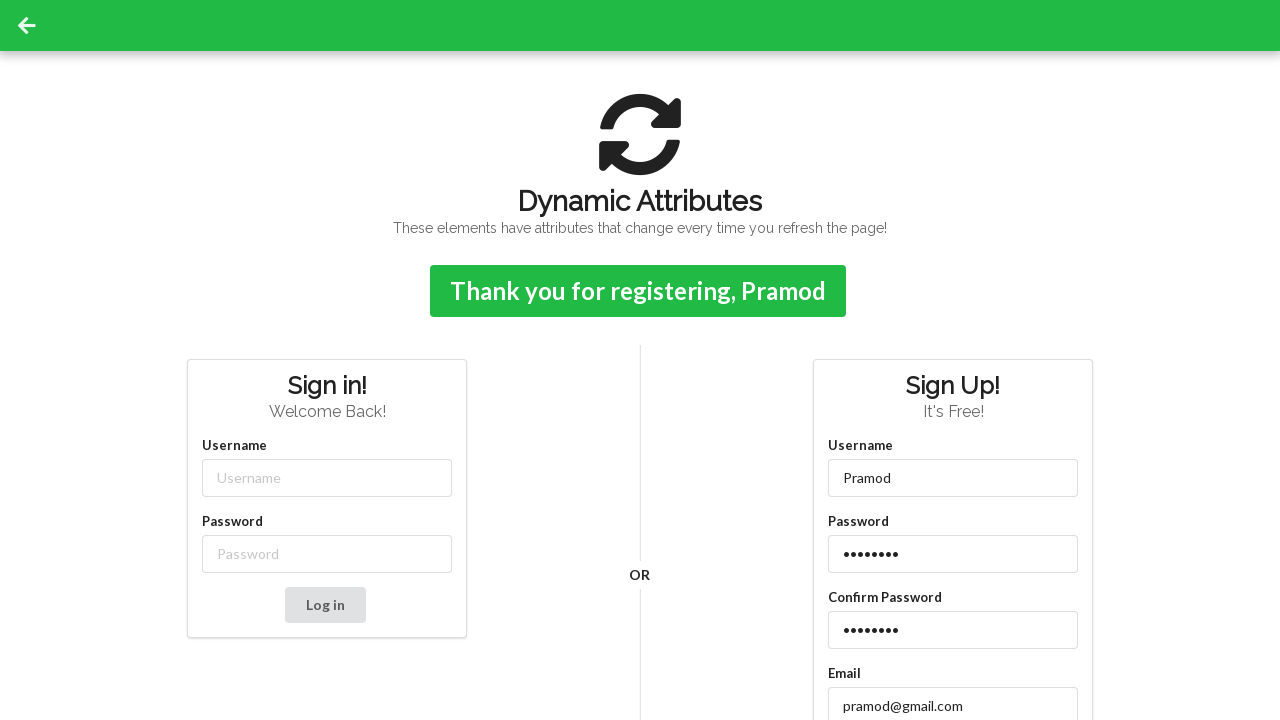

Located confirmation message element
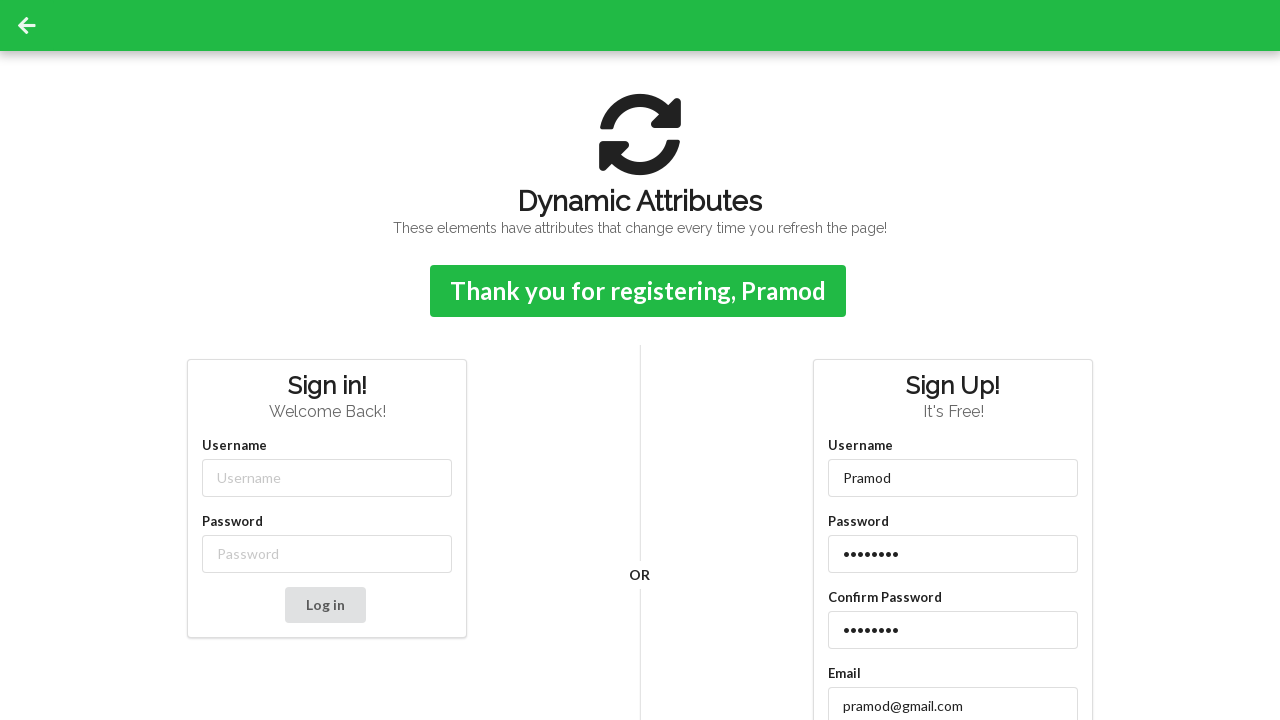

Verified confirmation message: Thank you for registering, Pramod
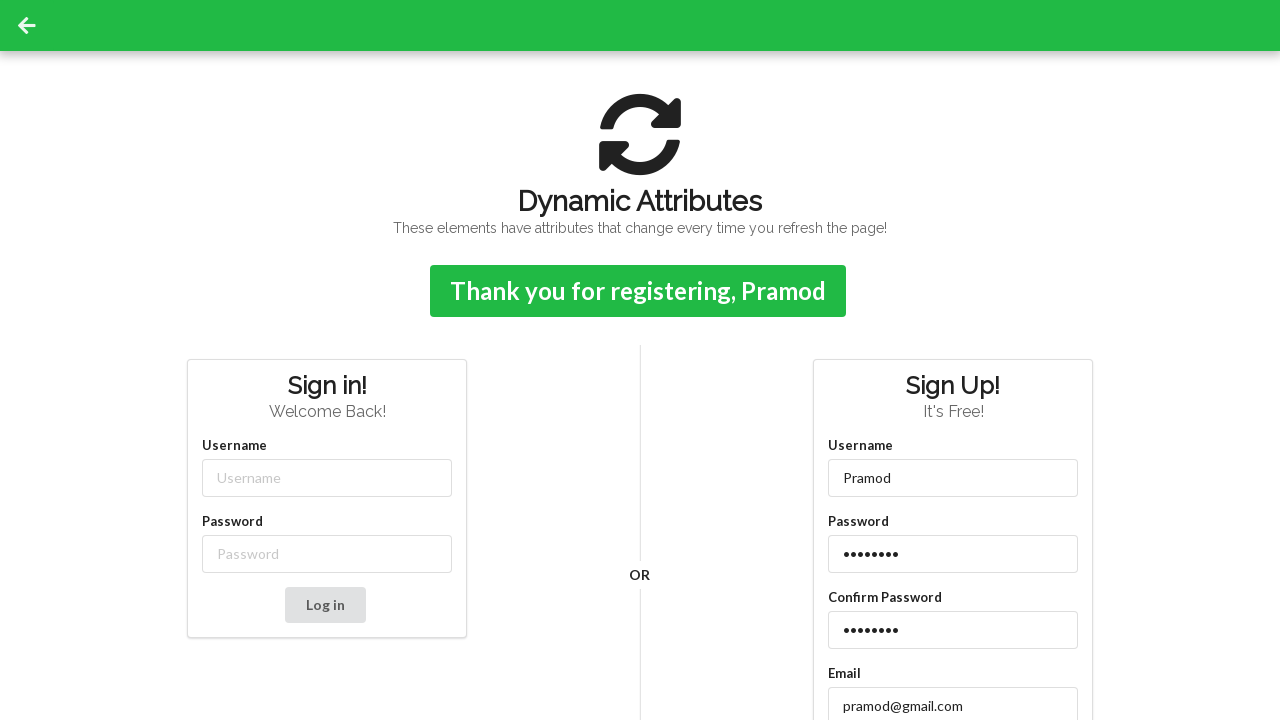

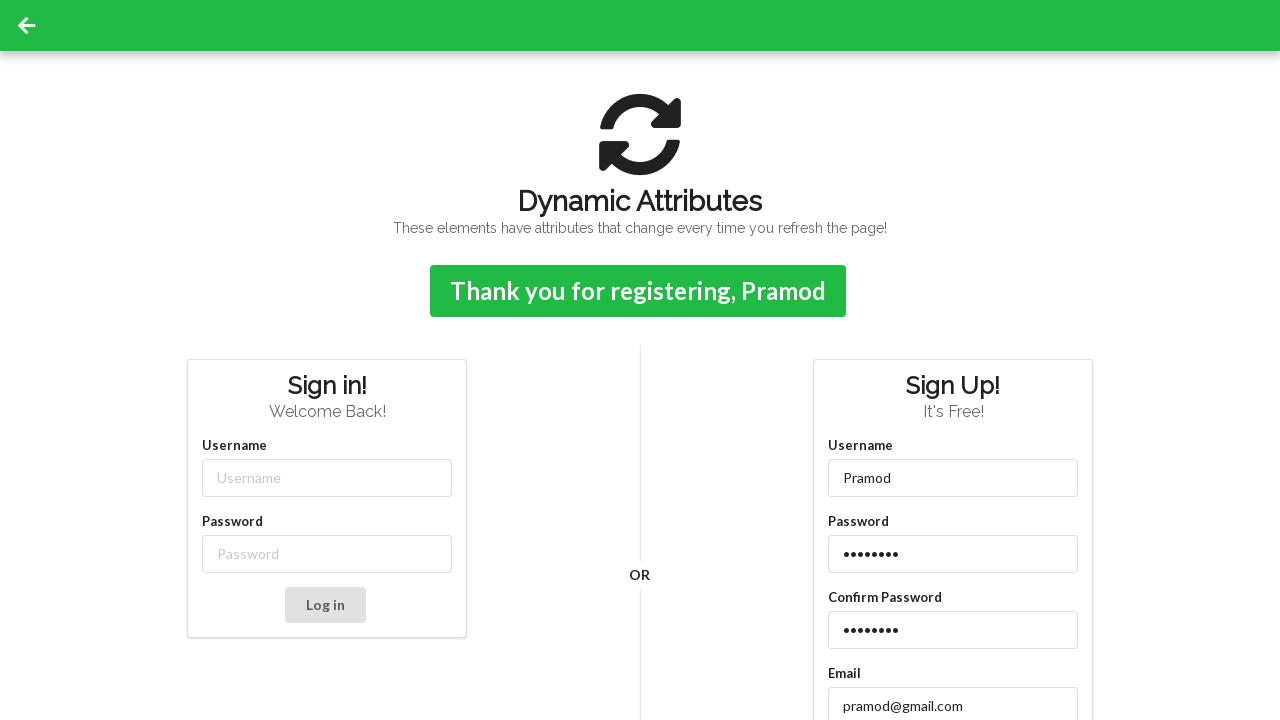